Tests that clicking the hide toggle button changes its checked state

Starting URL: https://alexandrshiriaev.github.io/progress-circle/

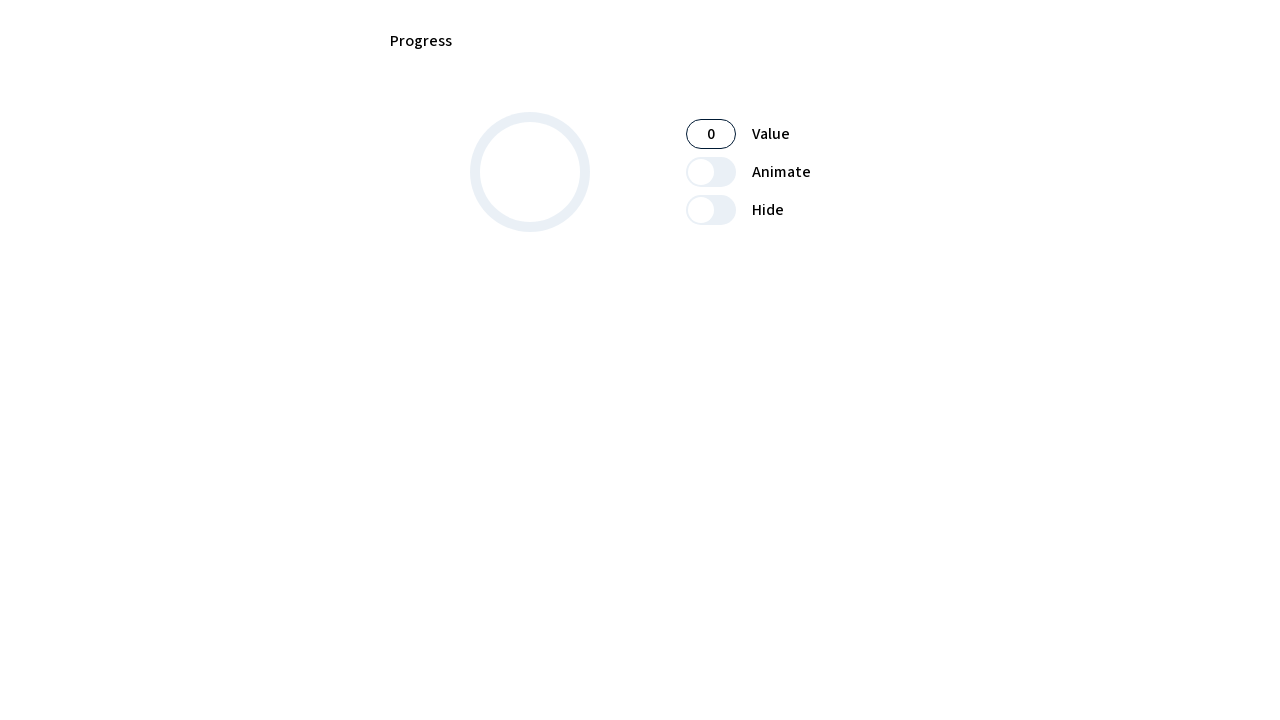

Located the hide toggle label element
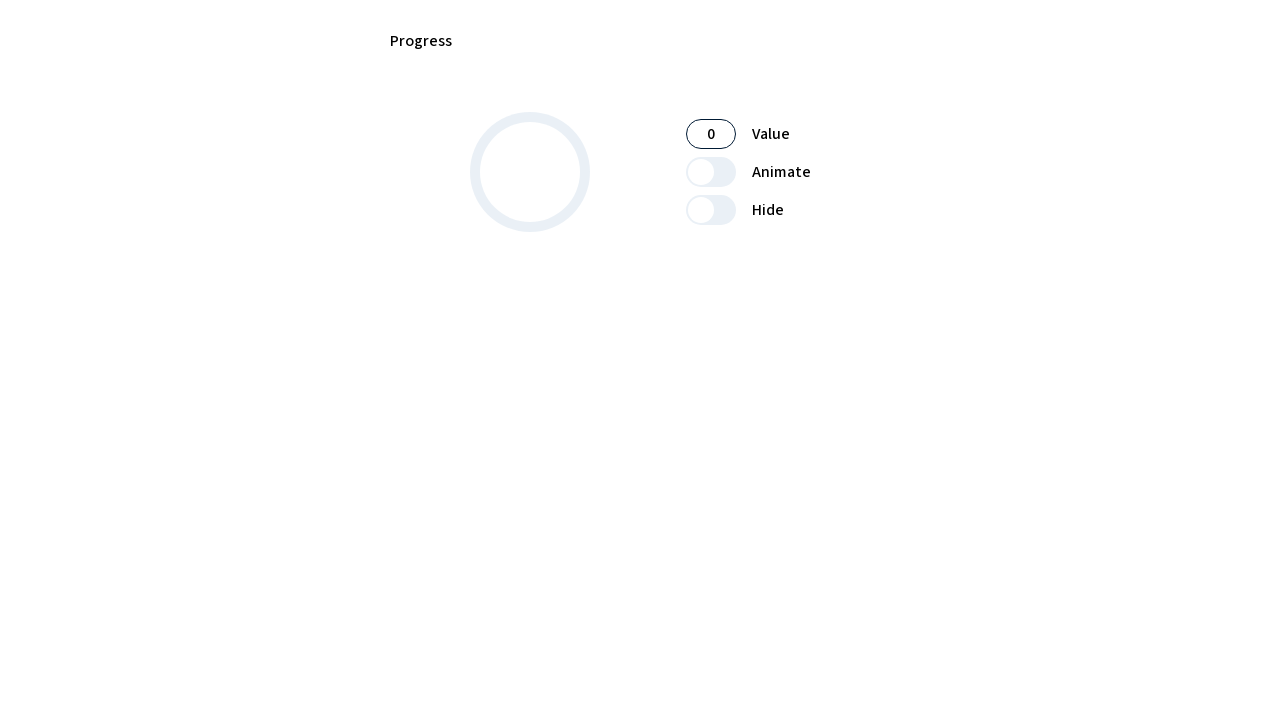

Clicked the hide toggle button to change its checked state at (710, 210) on internal:label="Hide"i >> .toggle-button__label
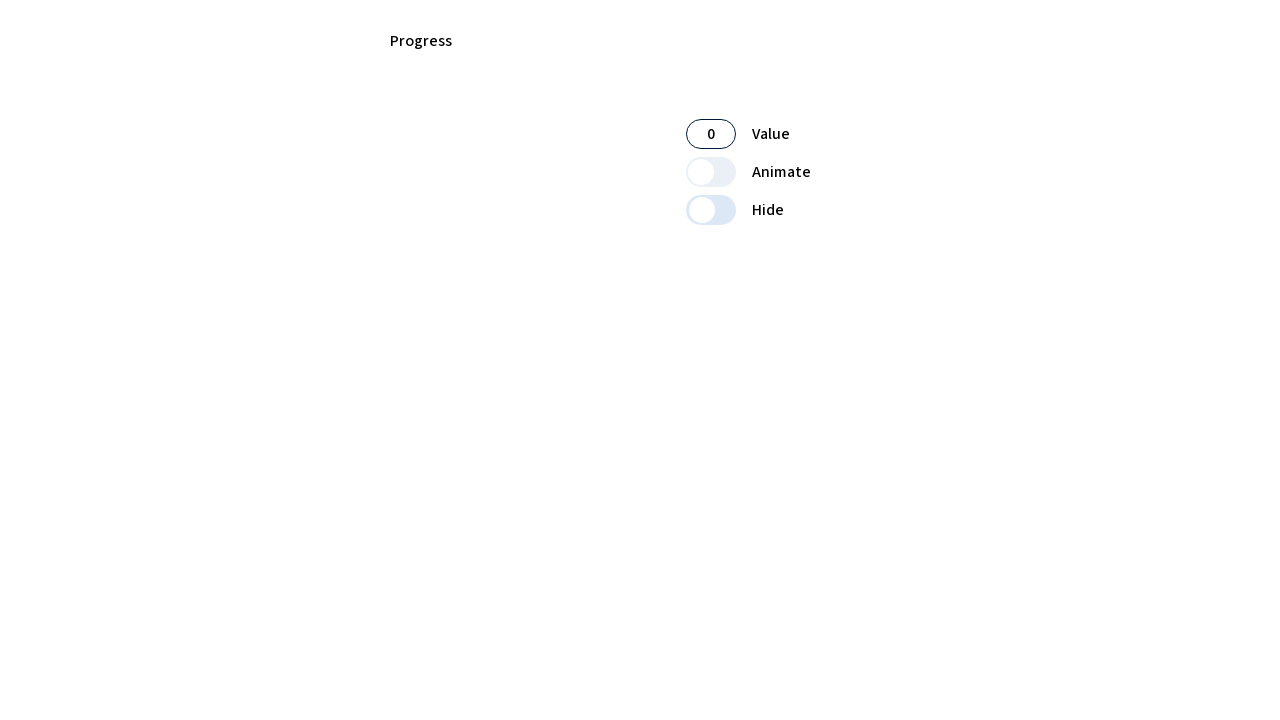

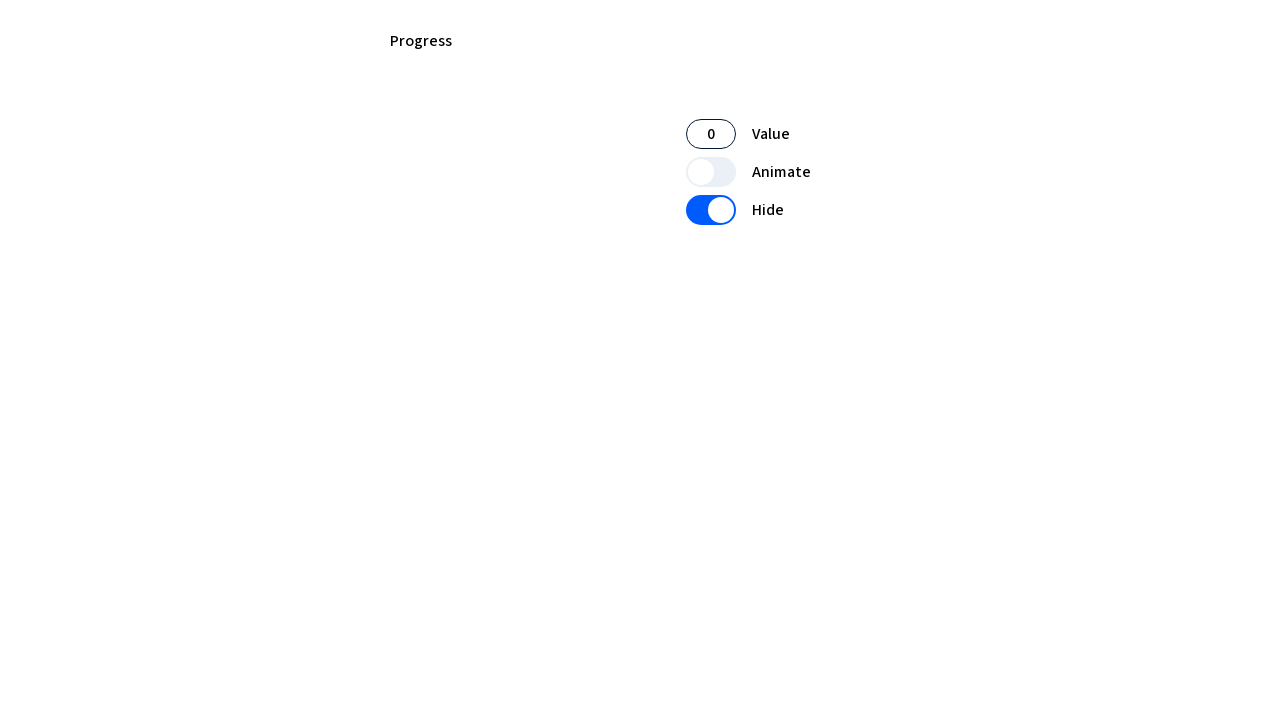